Tests double-click interaction by performing a double-click action on a heading element on the page

Starting URL: https://the-internet.herokuapp.com/login

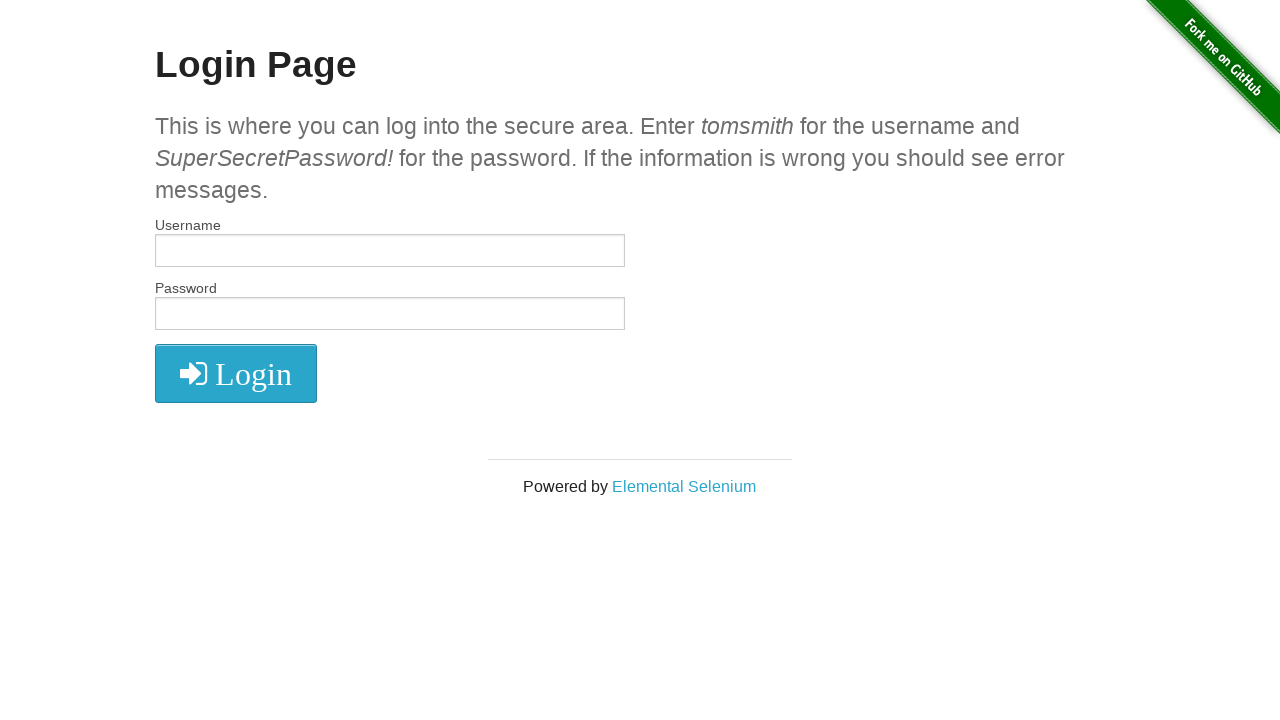

Located the first h4 heading element
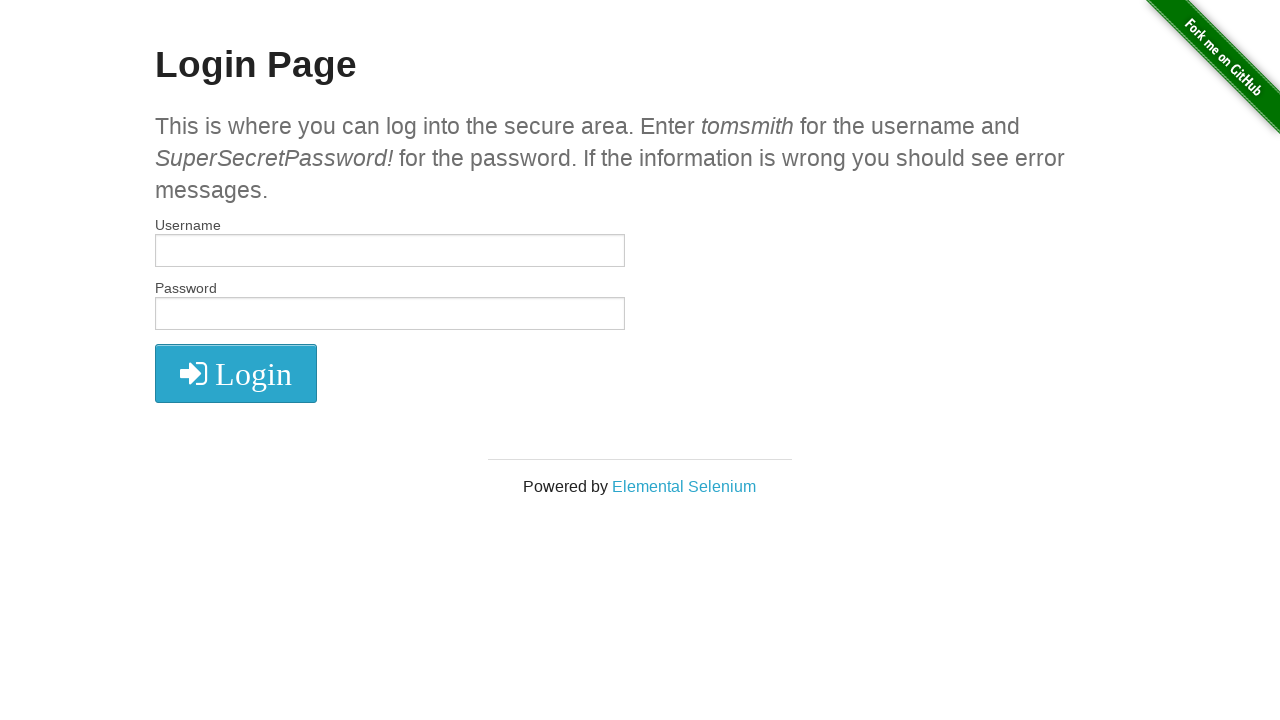

Performed double-click action on the h4 heading element at (640, 158) on h4 >> nth=0
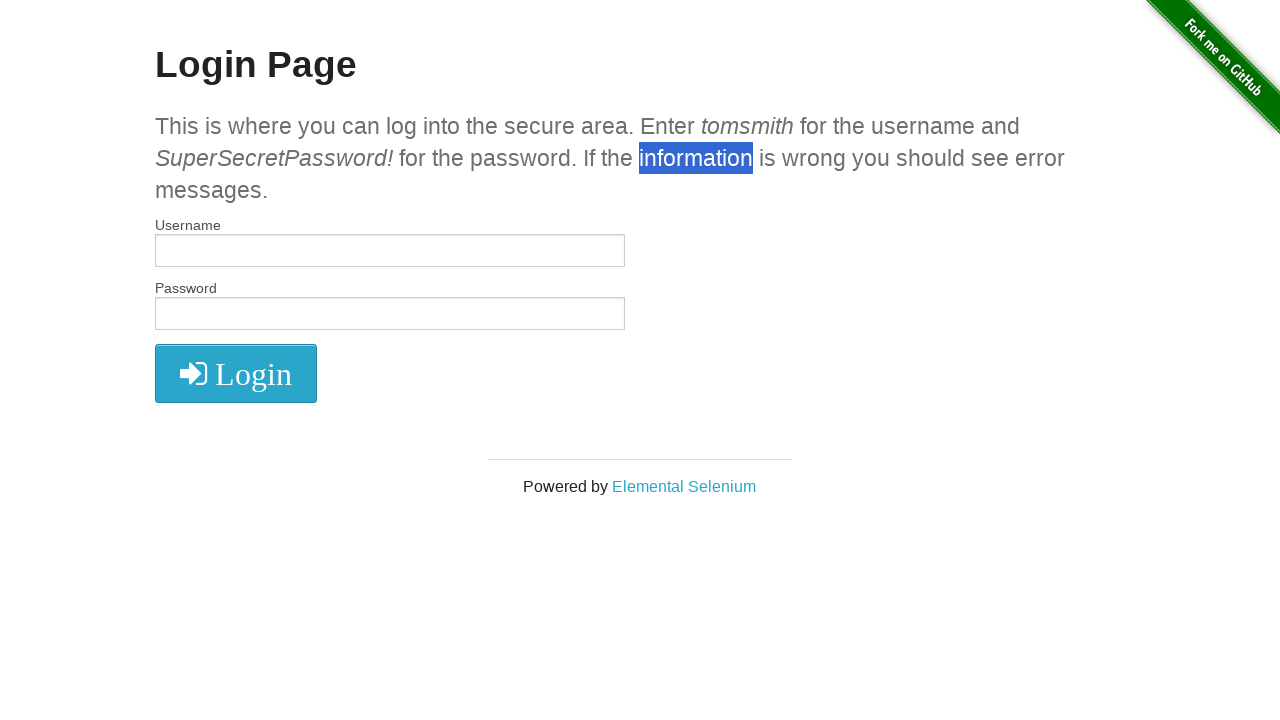

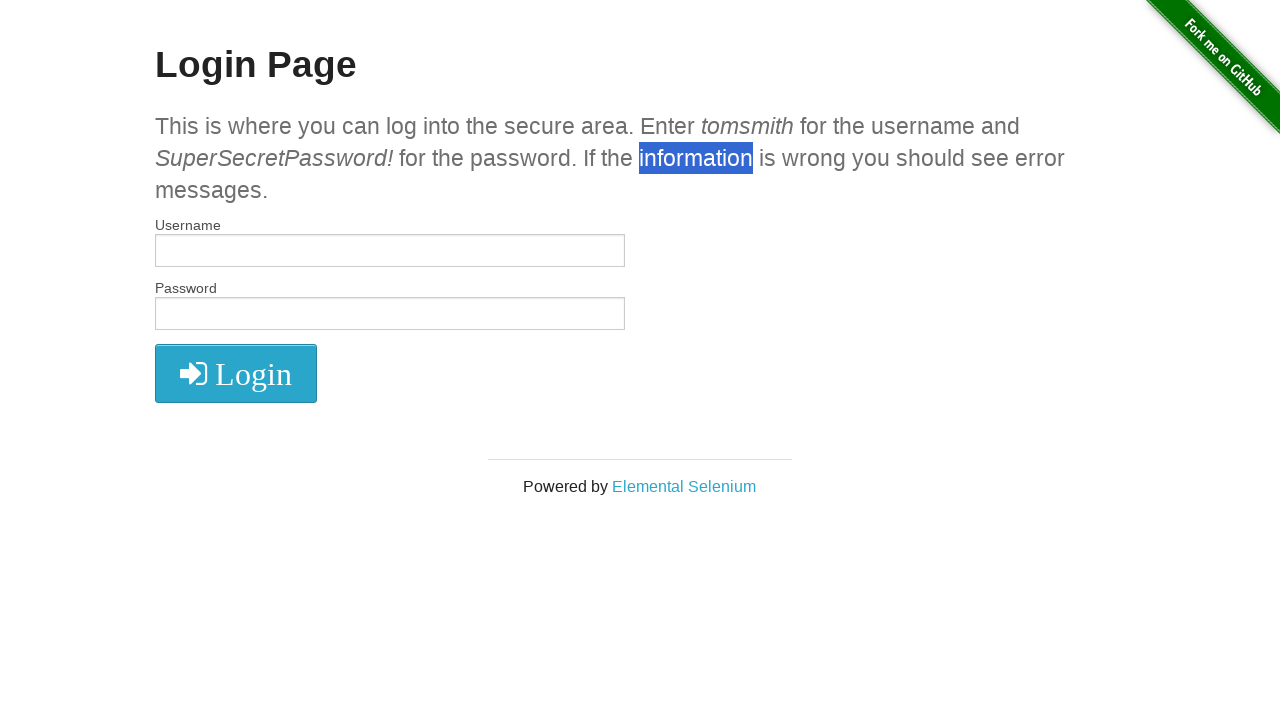